Navigates to About page and verifies "Become a Member" text is present

Starting URL: https://www.python.org

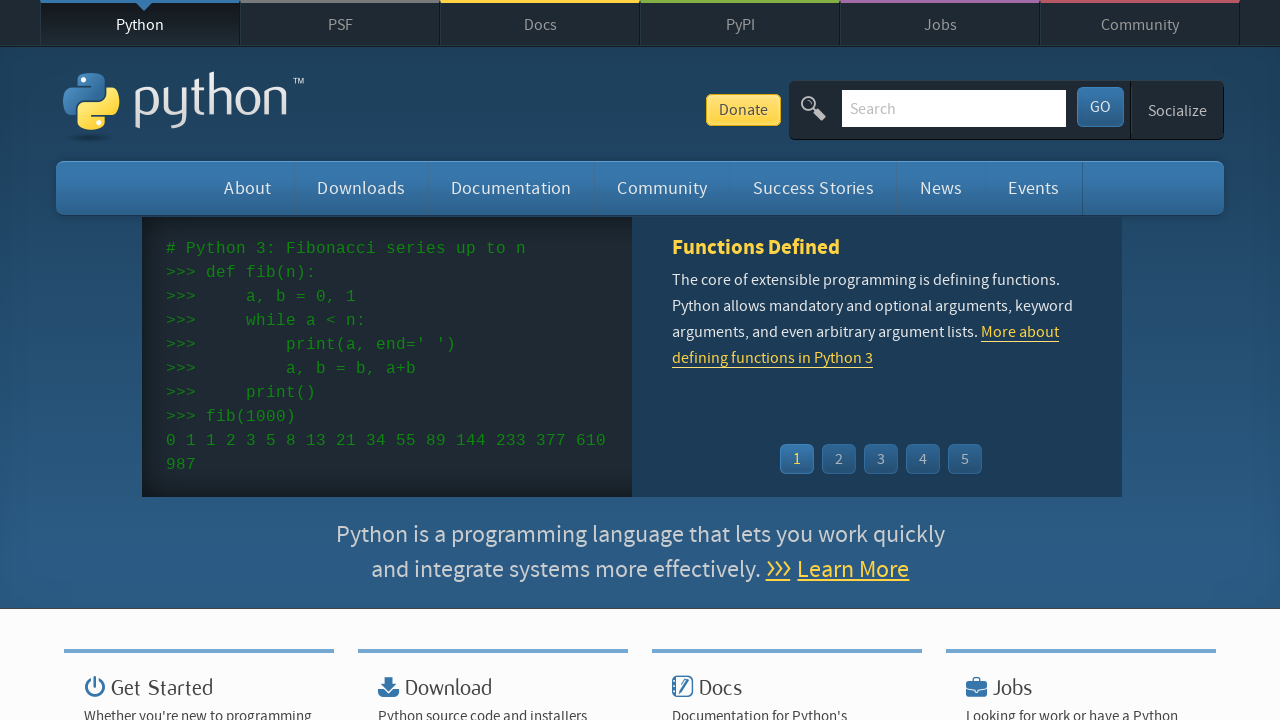

Clicked About link at (248, 188) on text=About
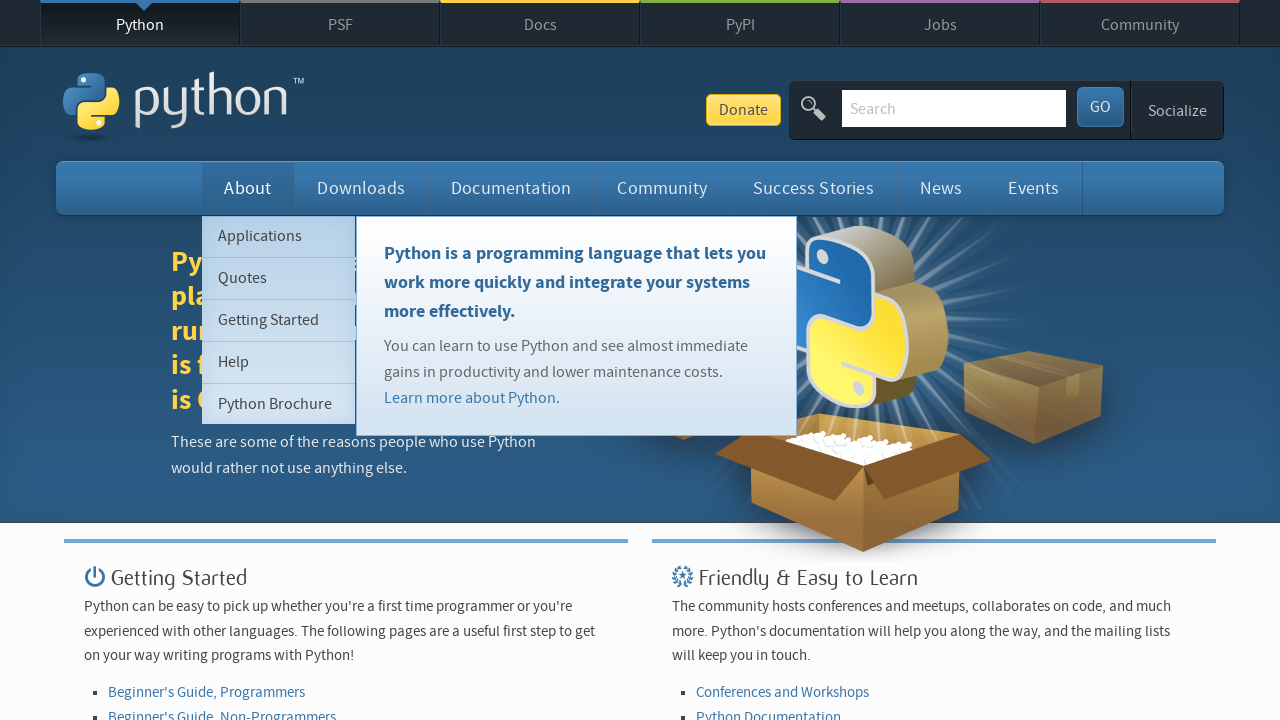

About page loaded and network idle
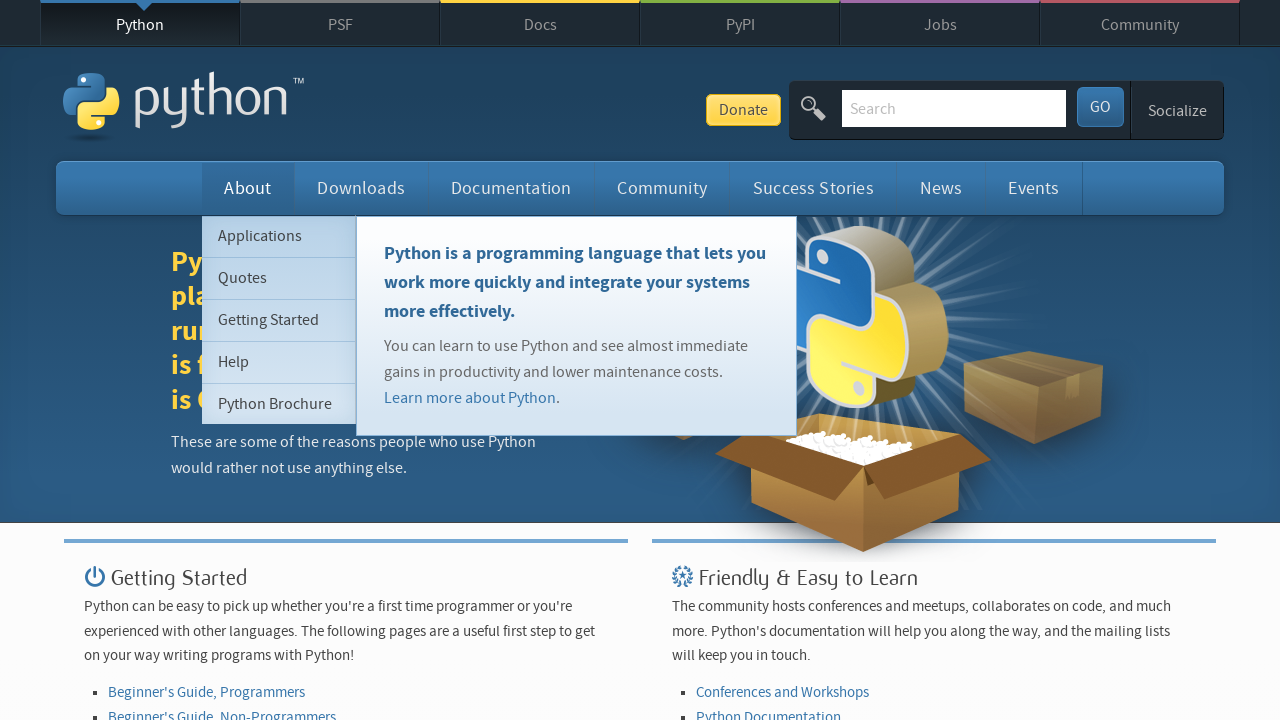

Verified 'Become a Member' text is present on About page
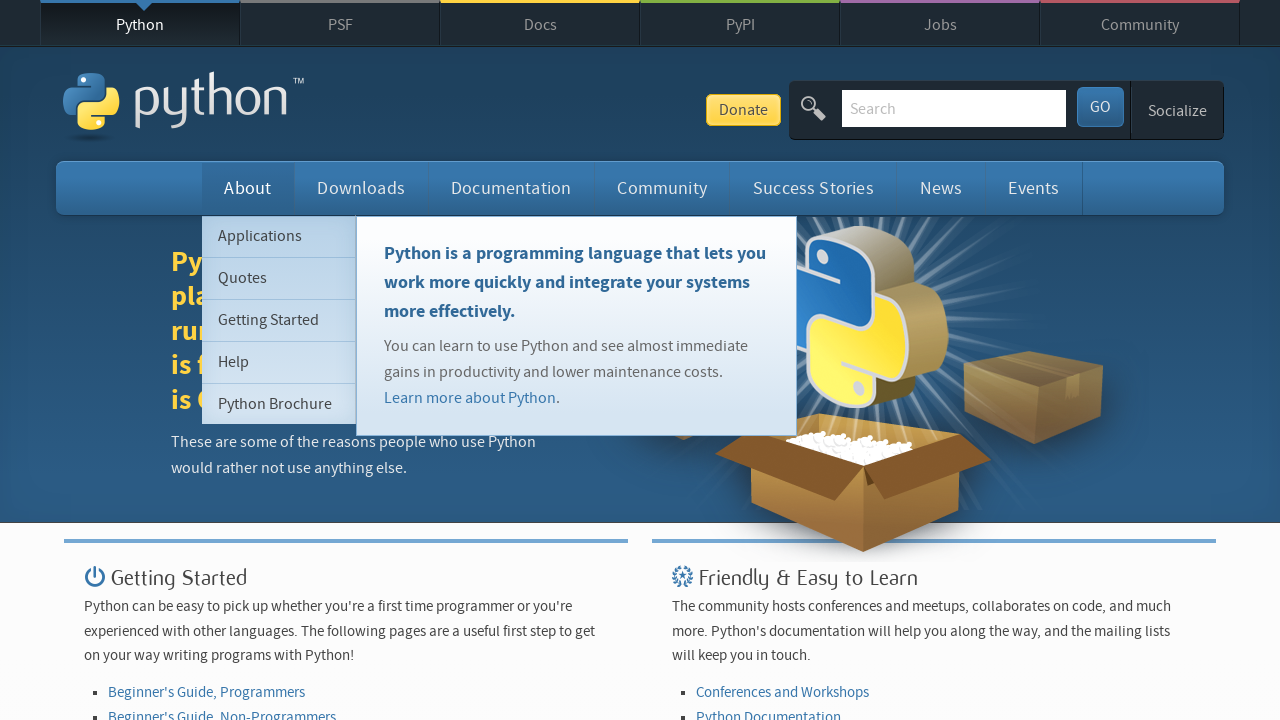

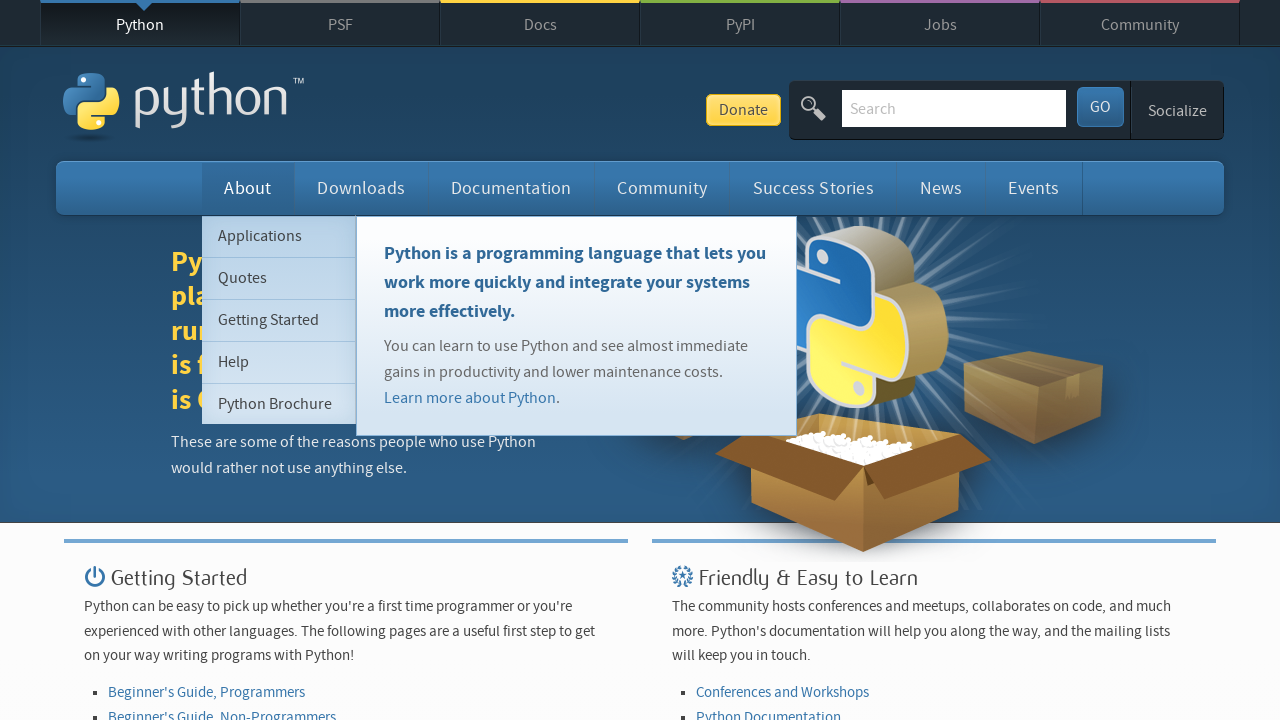